Tests accordion functionality by clicking on the first accordion item to expand it

Starting URL: https://magstrong07.github.io/admiral-react-test/#/accordion

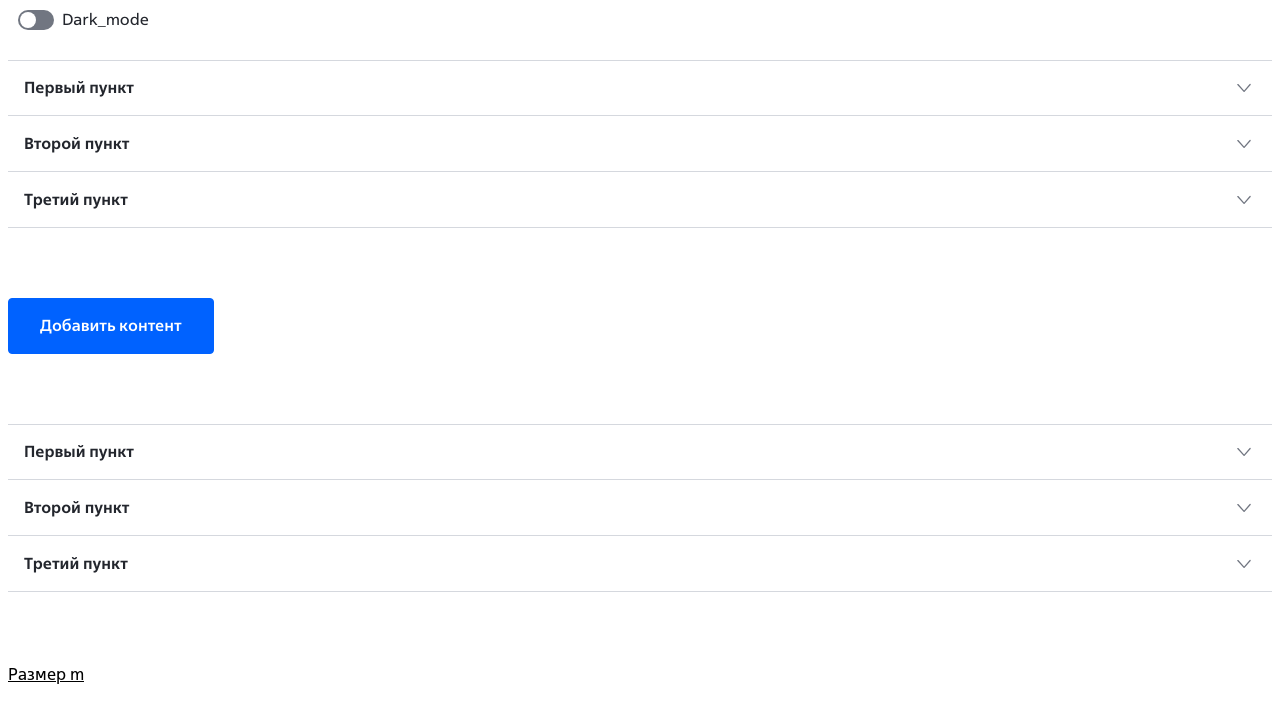

Clicked on the first accordion item 'Первый пункт' at (640, 88) on button[role="button"]:has-text("Первый пункт")
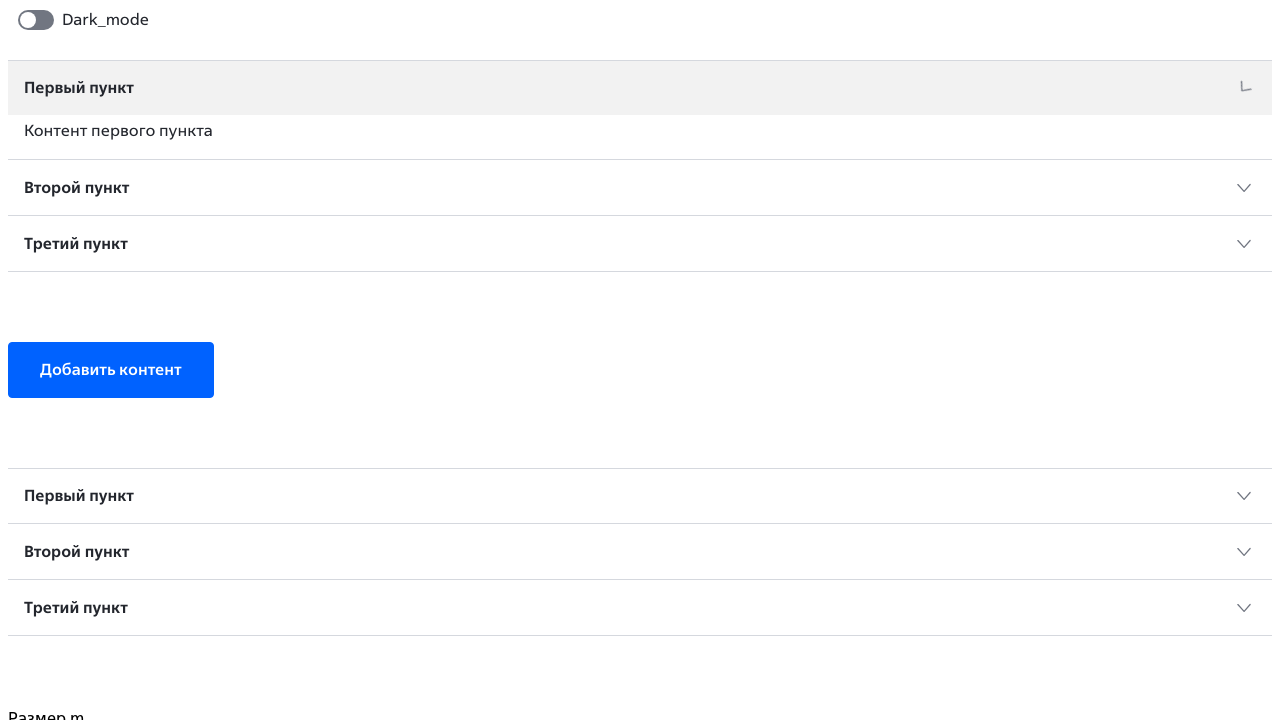

Waited 300ms for accordion animation to complete
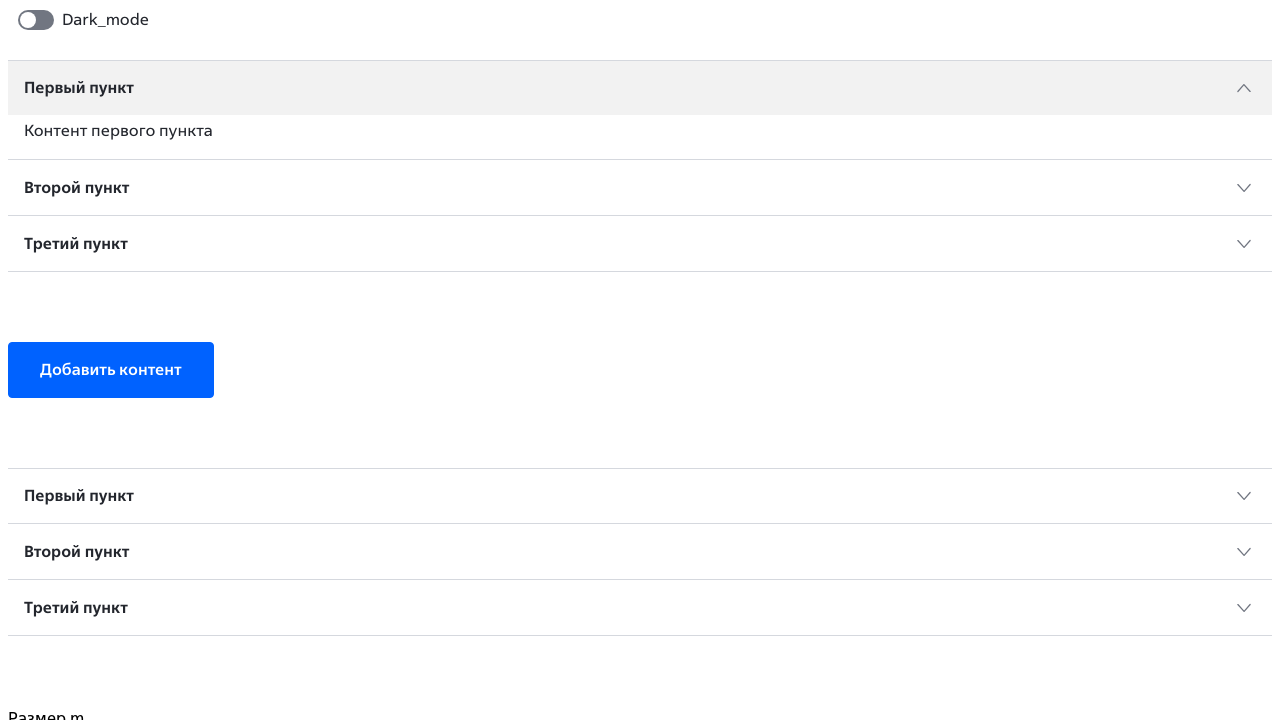

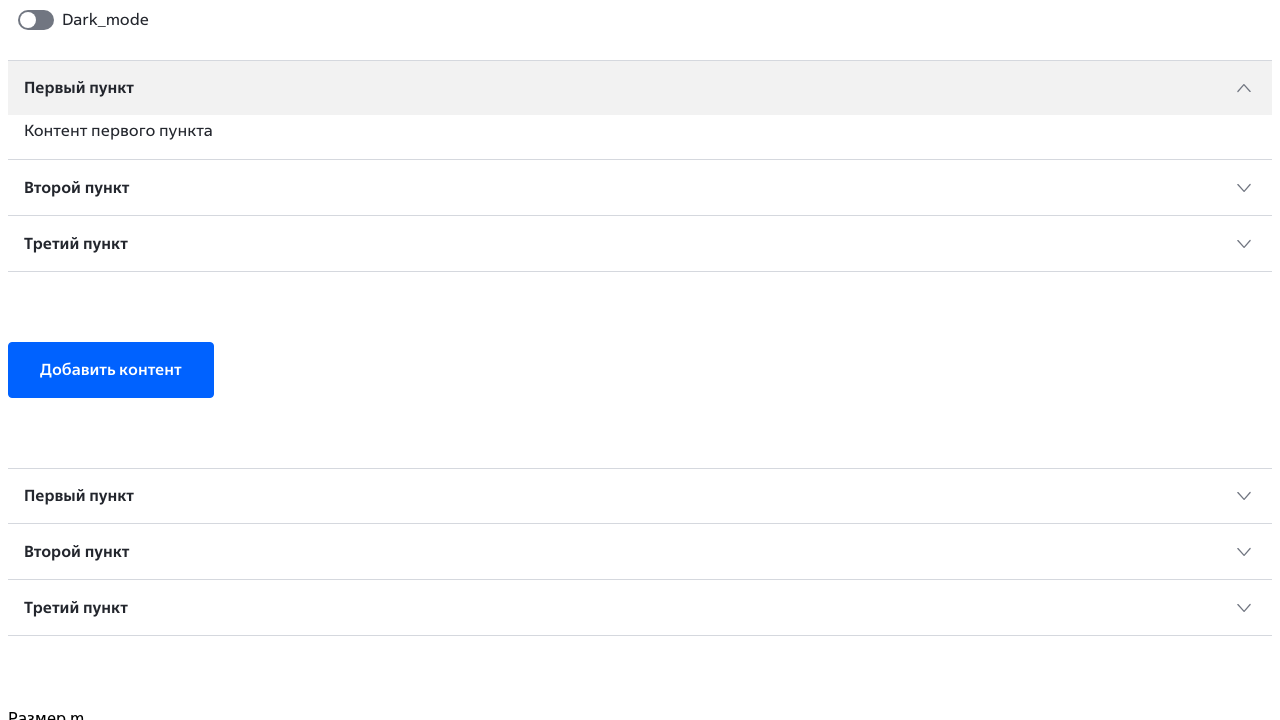